Navigates to an HTML forms tutorial page and interacts with radio button elements by locating them and verifying their presence

Starting URL: http://www.echoecho.com/htmlforms10.htm

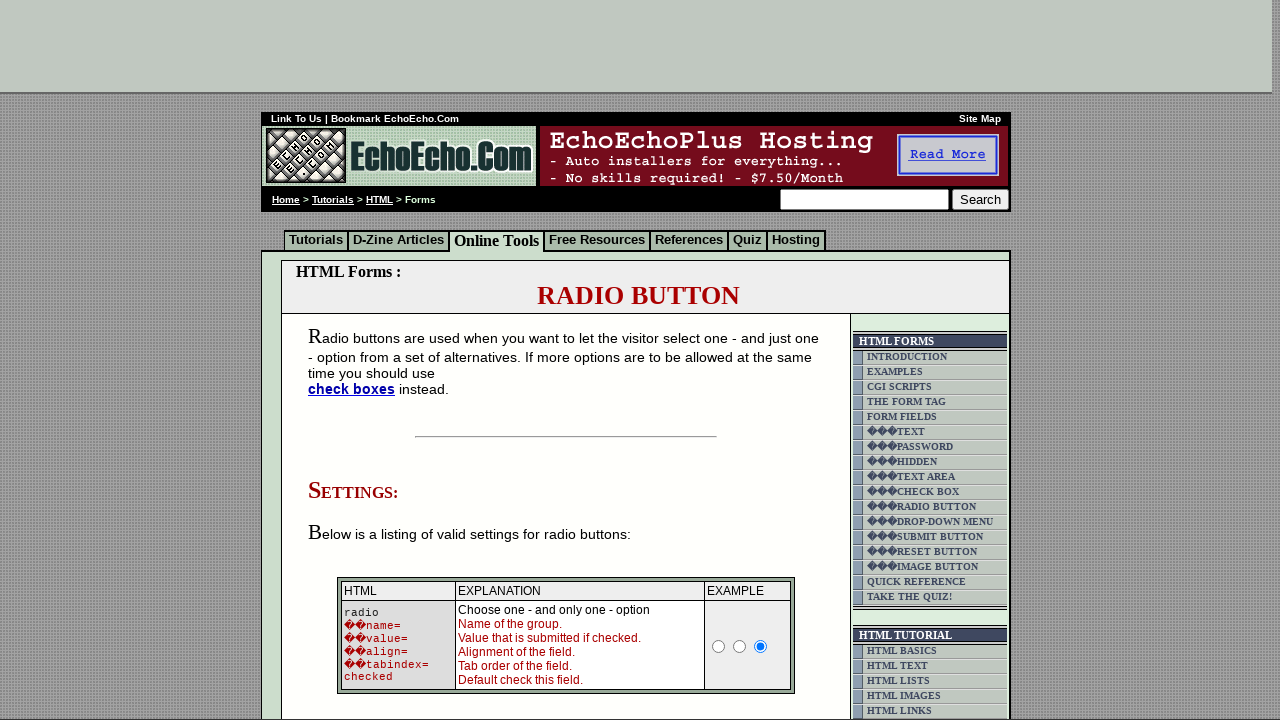

Waited for radio button container to load
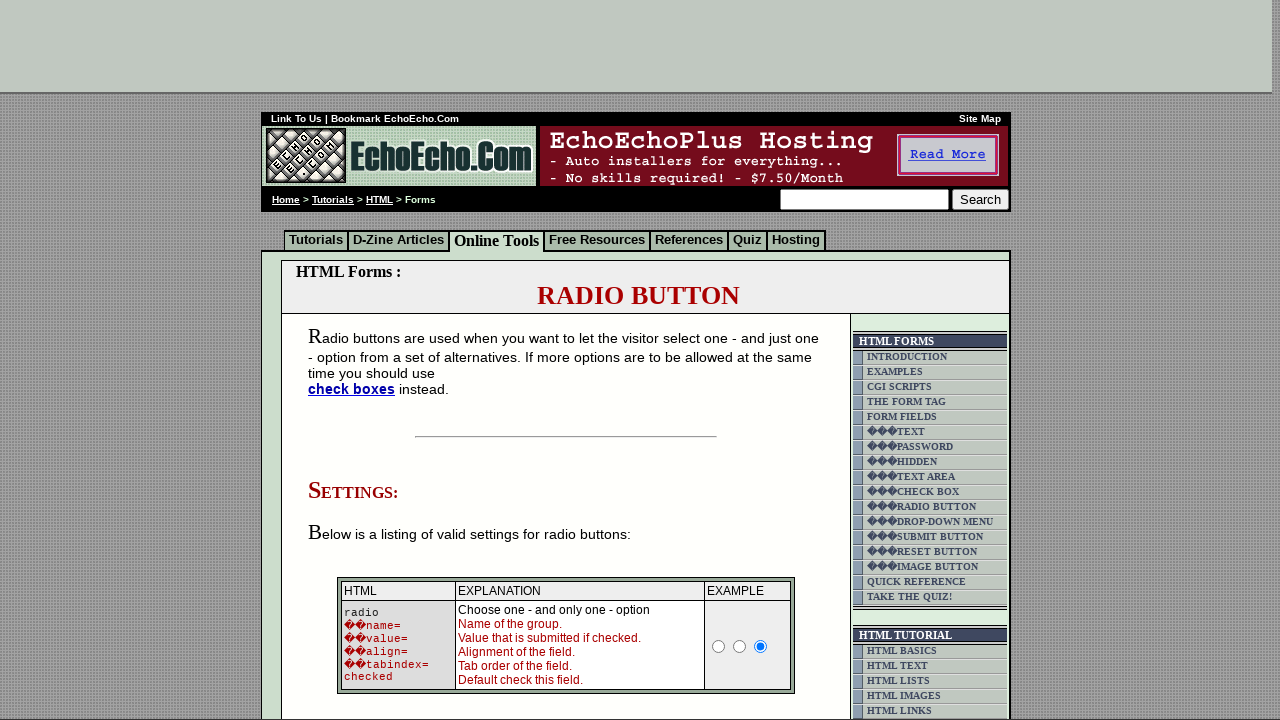

Located radio button container element
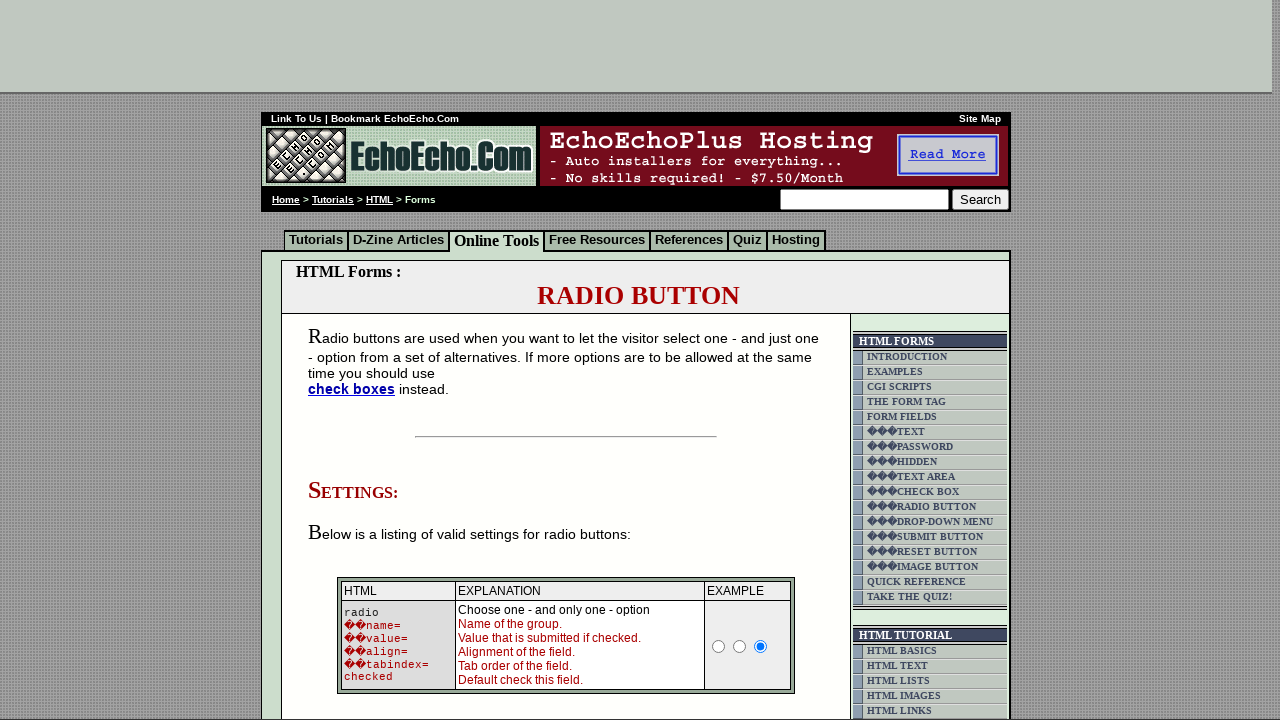

Located all radio button input elements within container
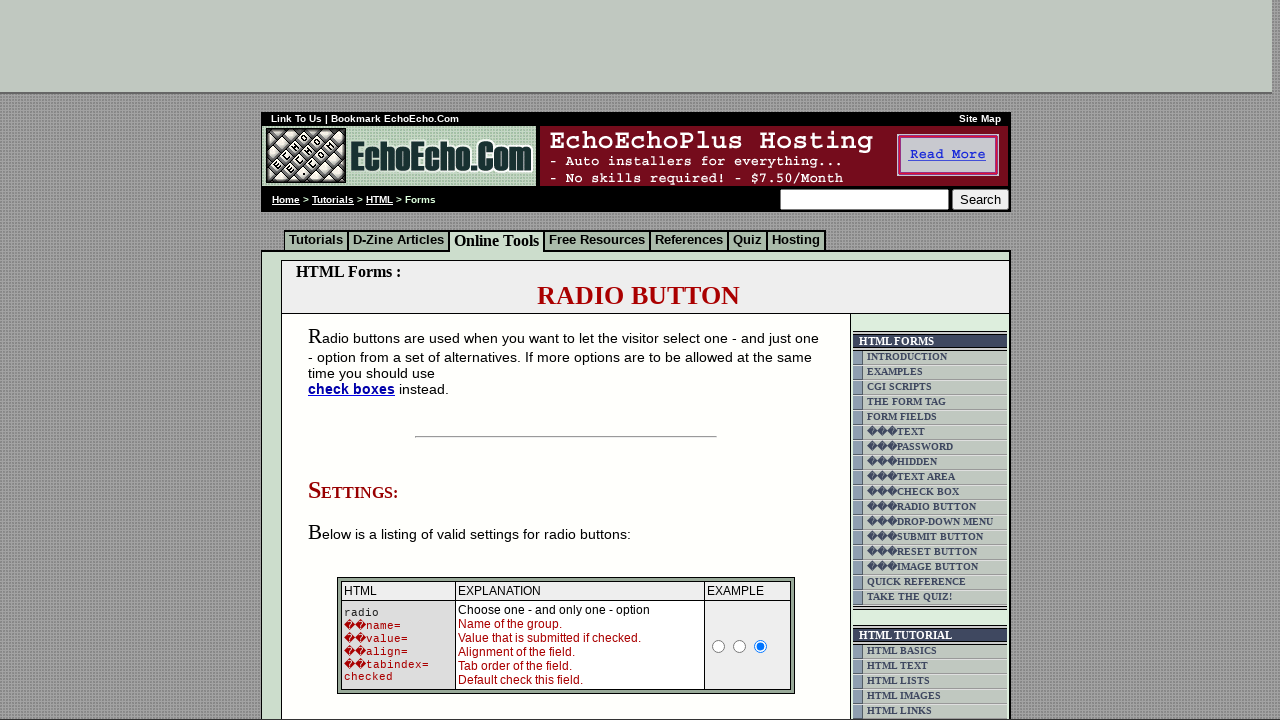

First radio button element is present and ready
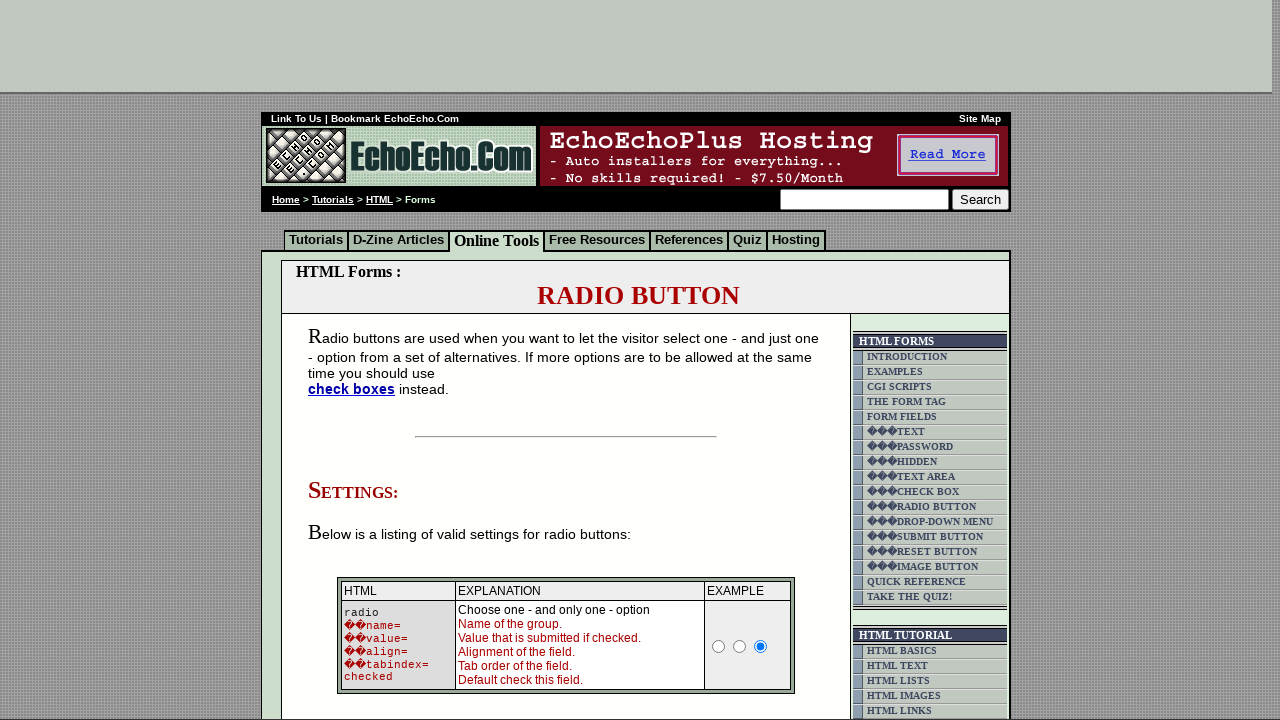

Clicked on the first radio button to select it at (356, 360) on xpath=//html/body/div[2]/table[9]/tbody/tr/td[4]/table/tbody/tr/td/div/span/form
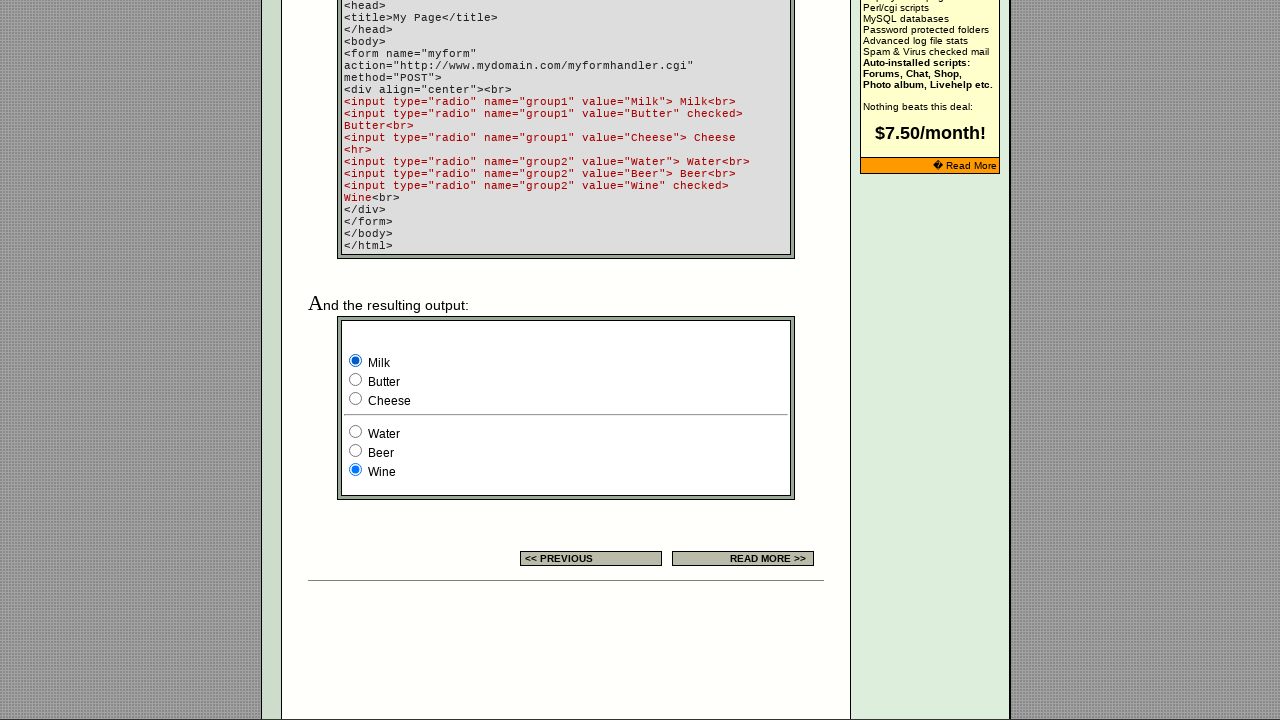

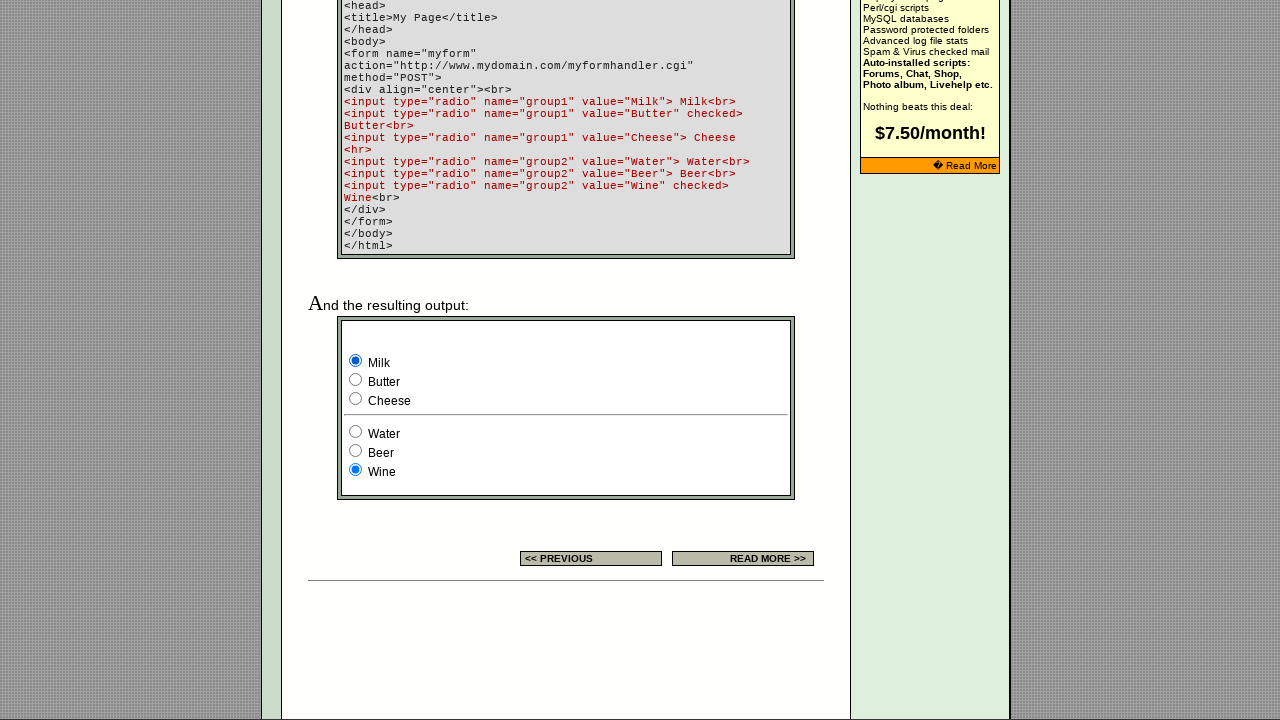